Tests that the Gündem page does not display 404 errors or "content not found" messages

Starting URL: https://egundem.com/gundem

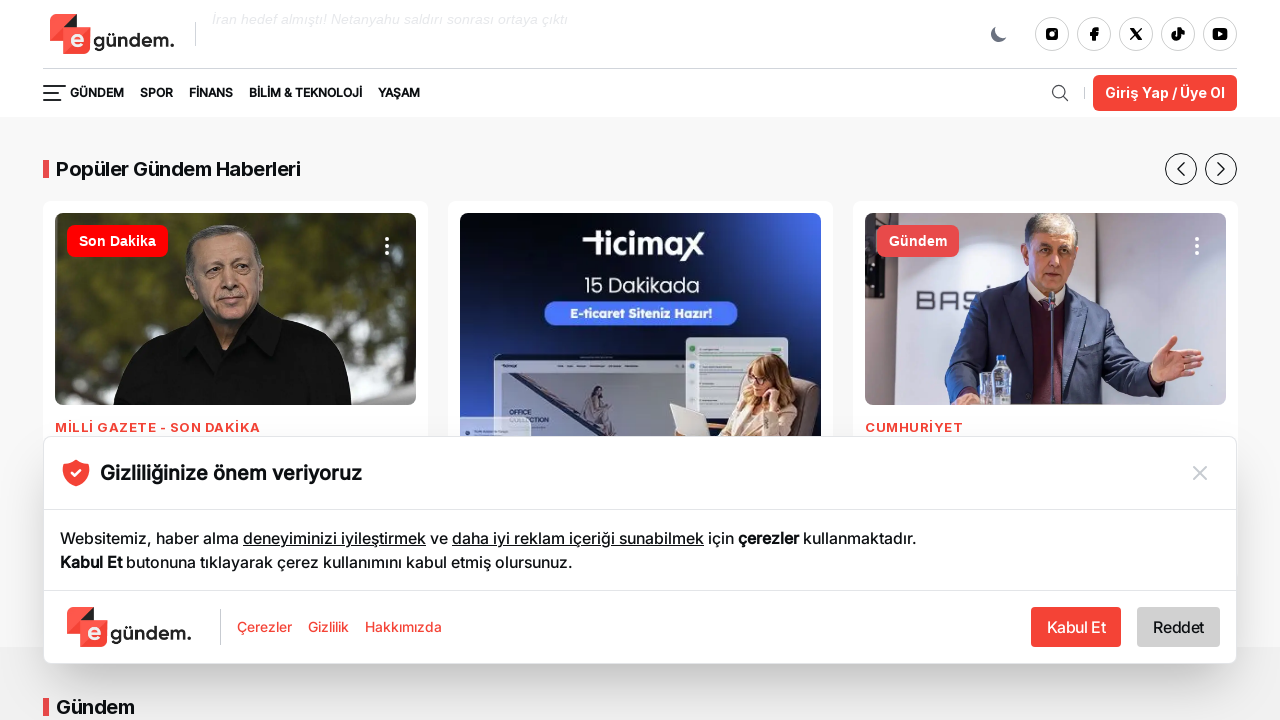

Waited for page to load (domcontentloaded)
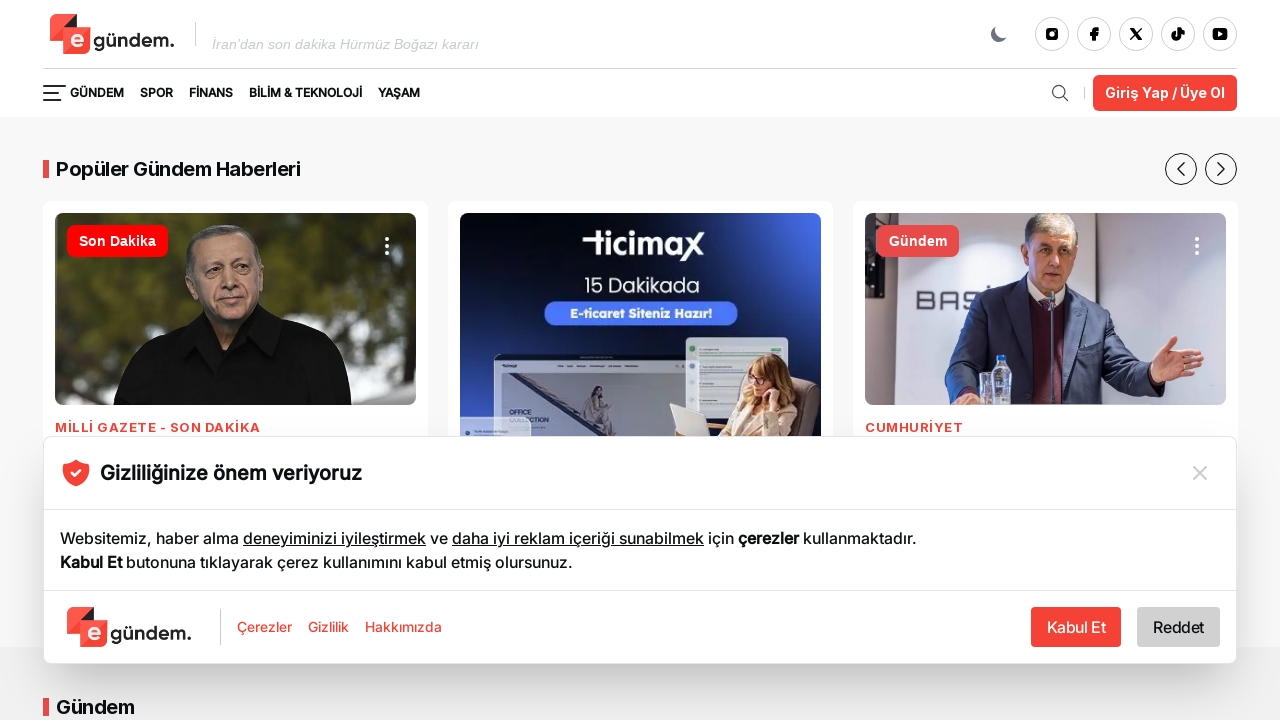

Counted occurrences of '404' text on page
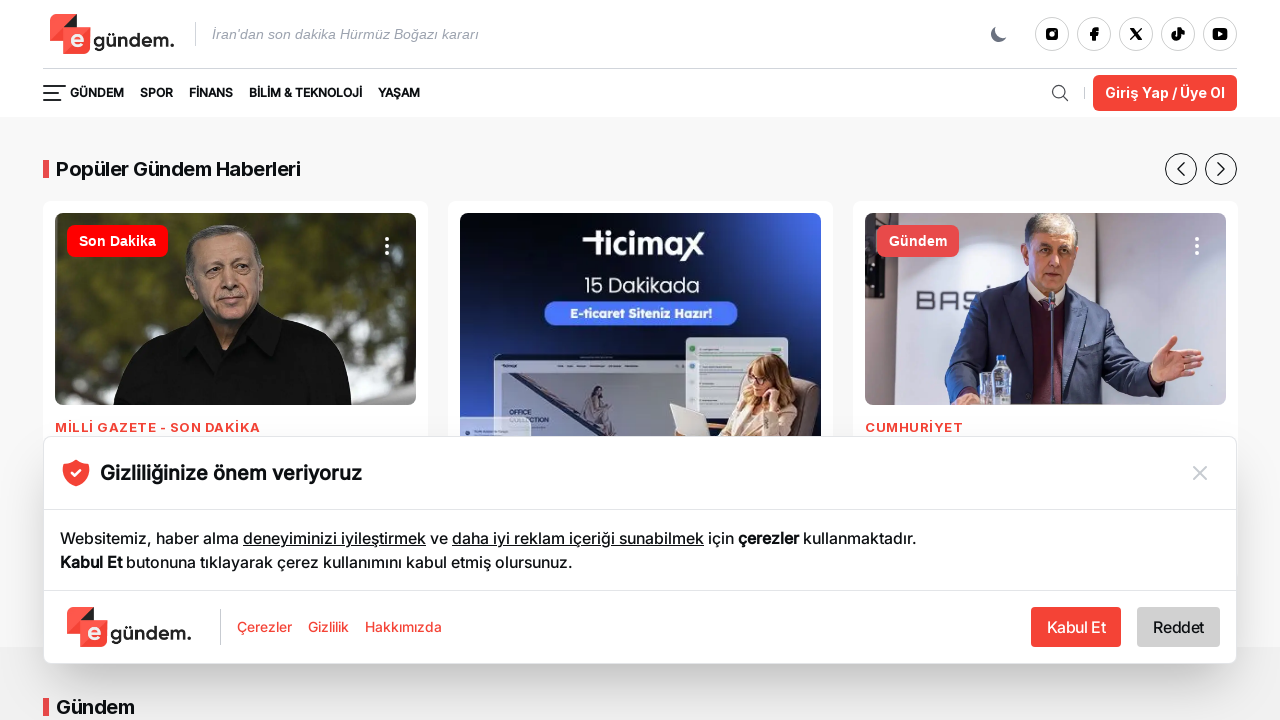

Counted occurrences of 'İçerik bulunamadı' (content not found) text on page
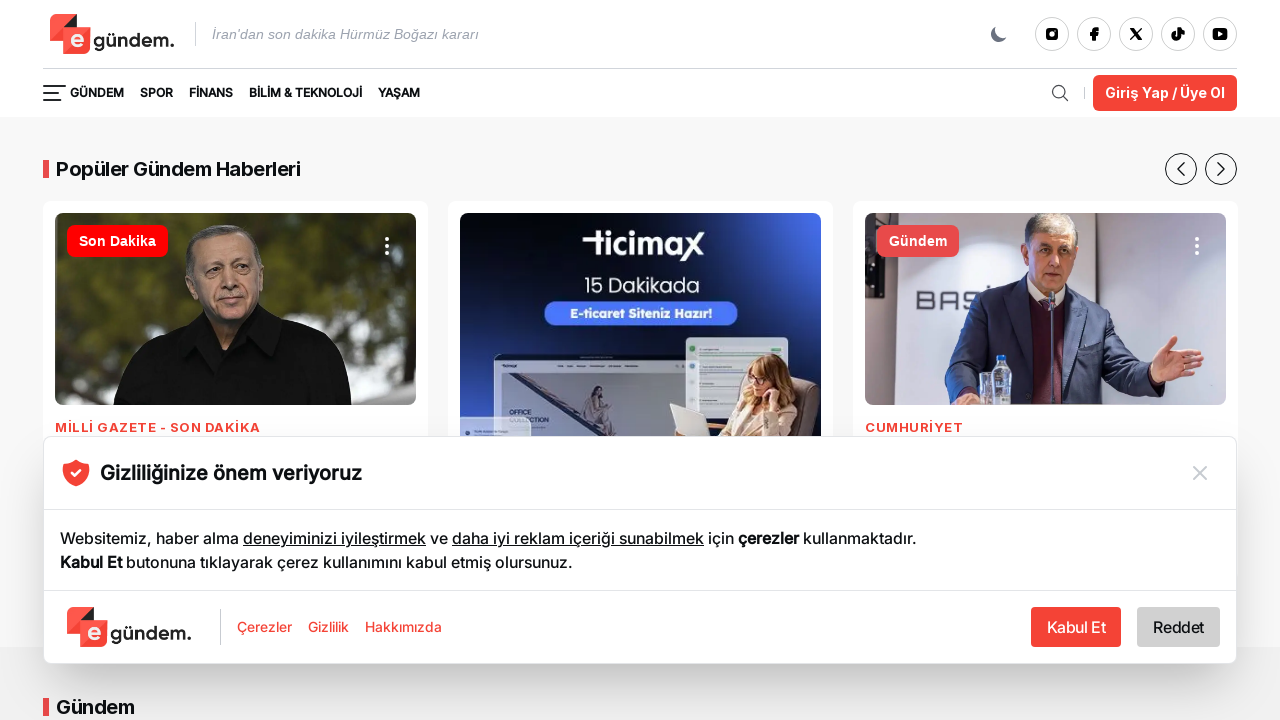

Assertion passed: No 404 or content not found messages detected on Gündem page
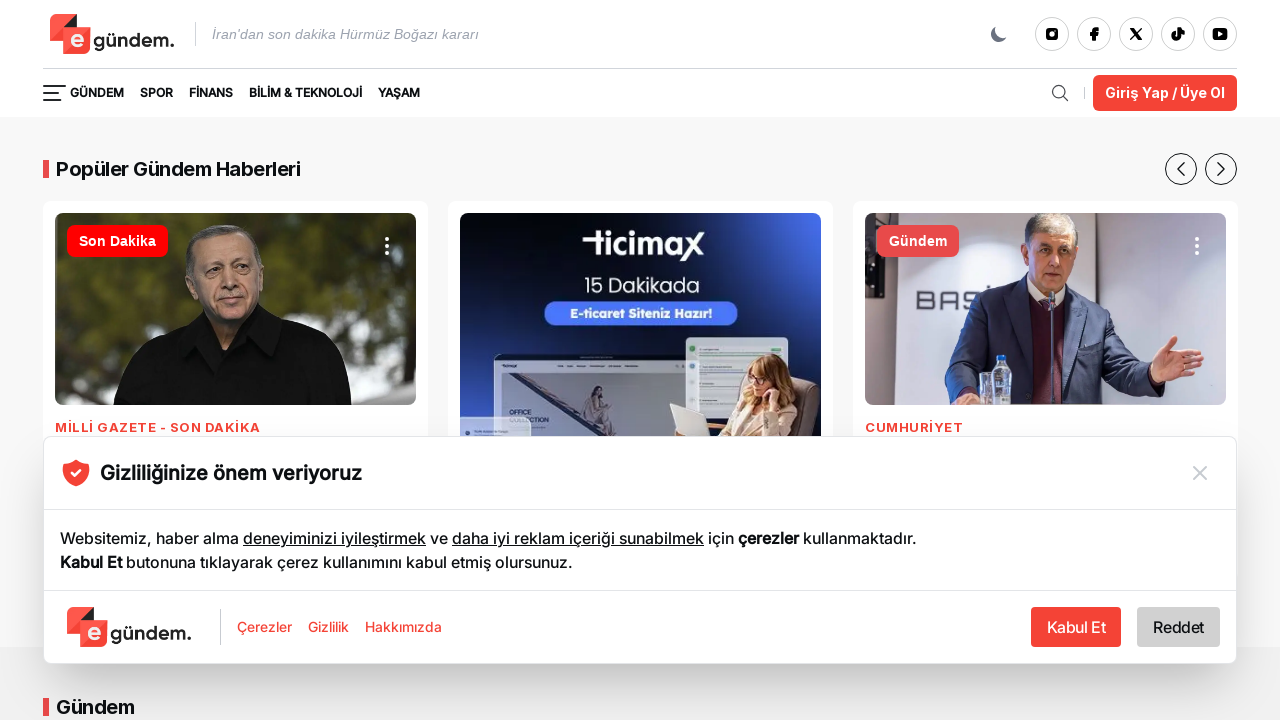

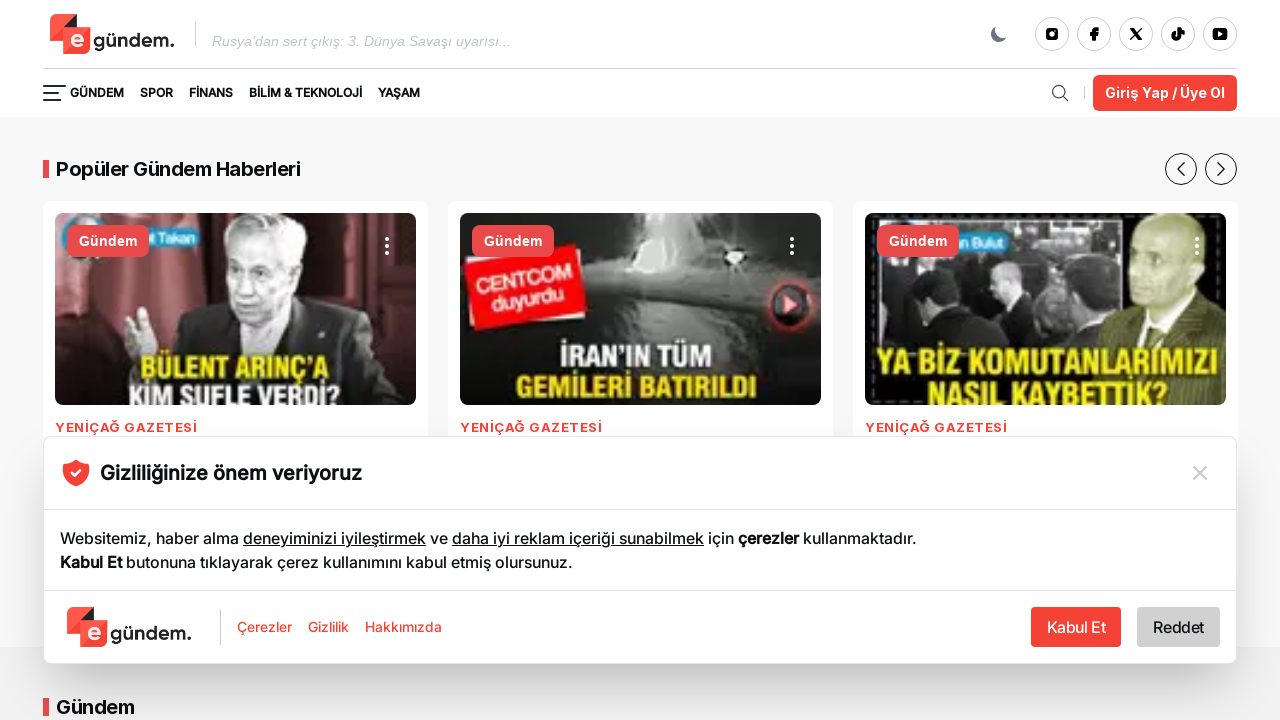